Tests FAQ accordion by clicking the third question and verifying the answer about rental time calculation

Starting URL: https://qa-scooter.praktikum-services.ru

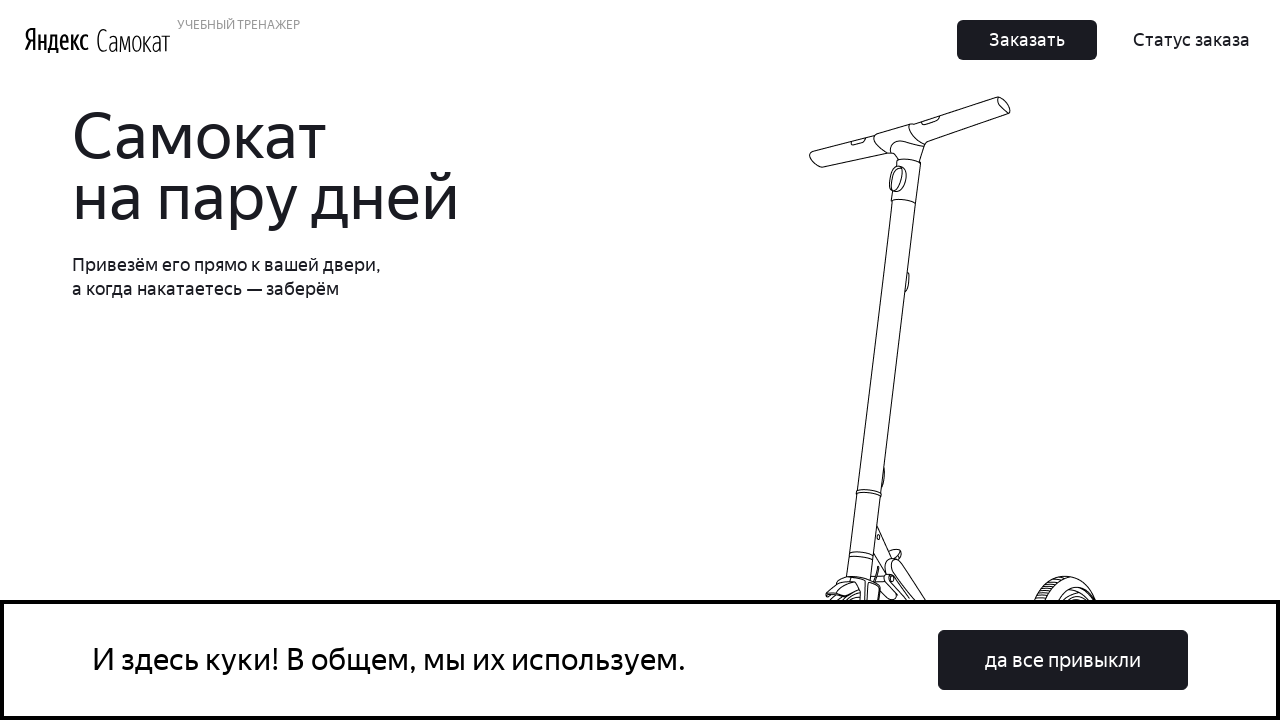

Scrolled to FAQ section
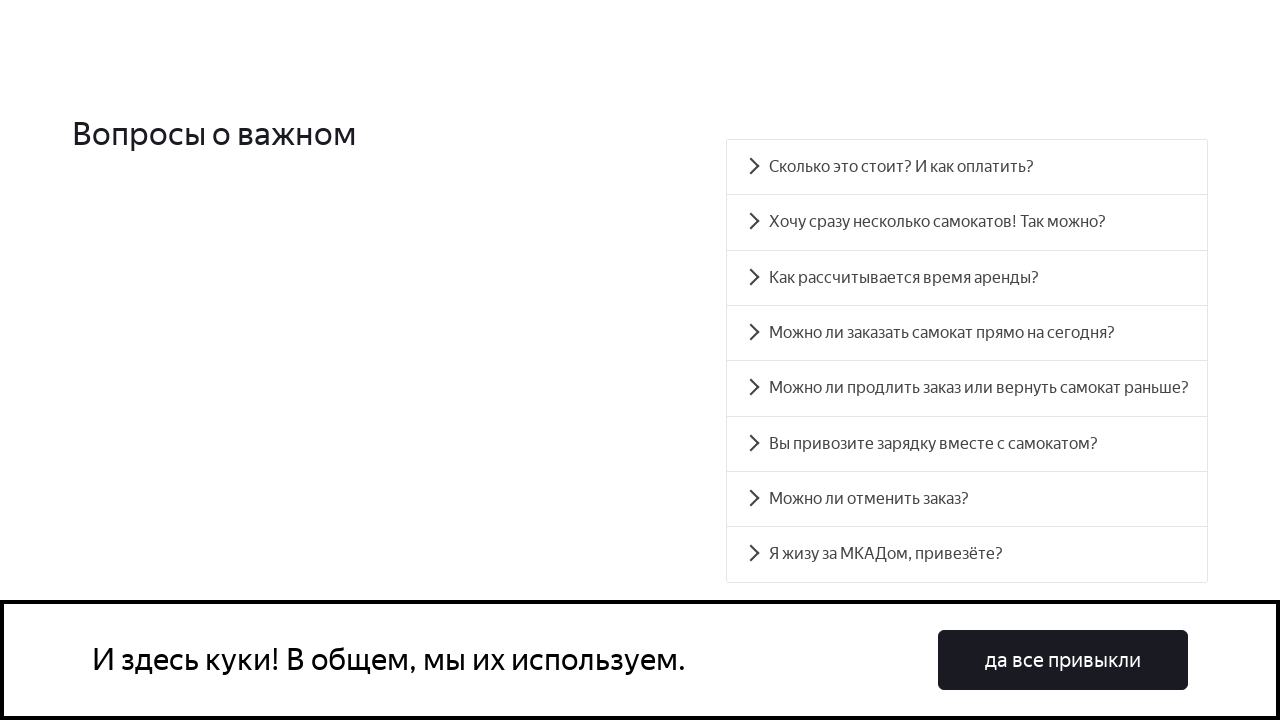

Clicked the third FAQ question to expand accordion at (967, 278) on #accordion__heading-2
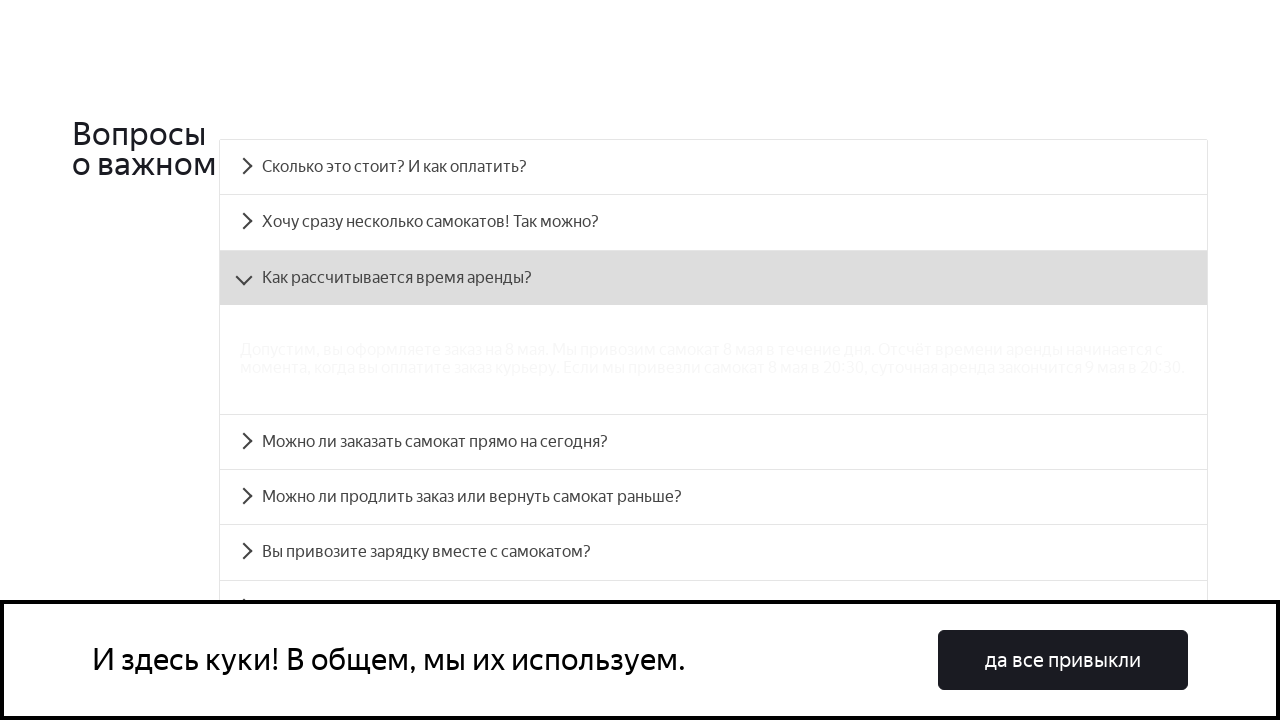

Verified the expanded answer contains expected text about rental time calculation
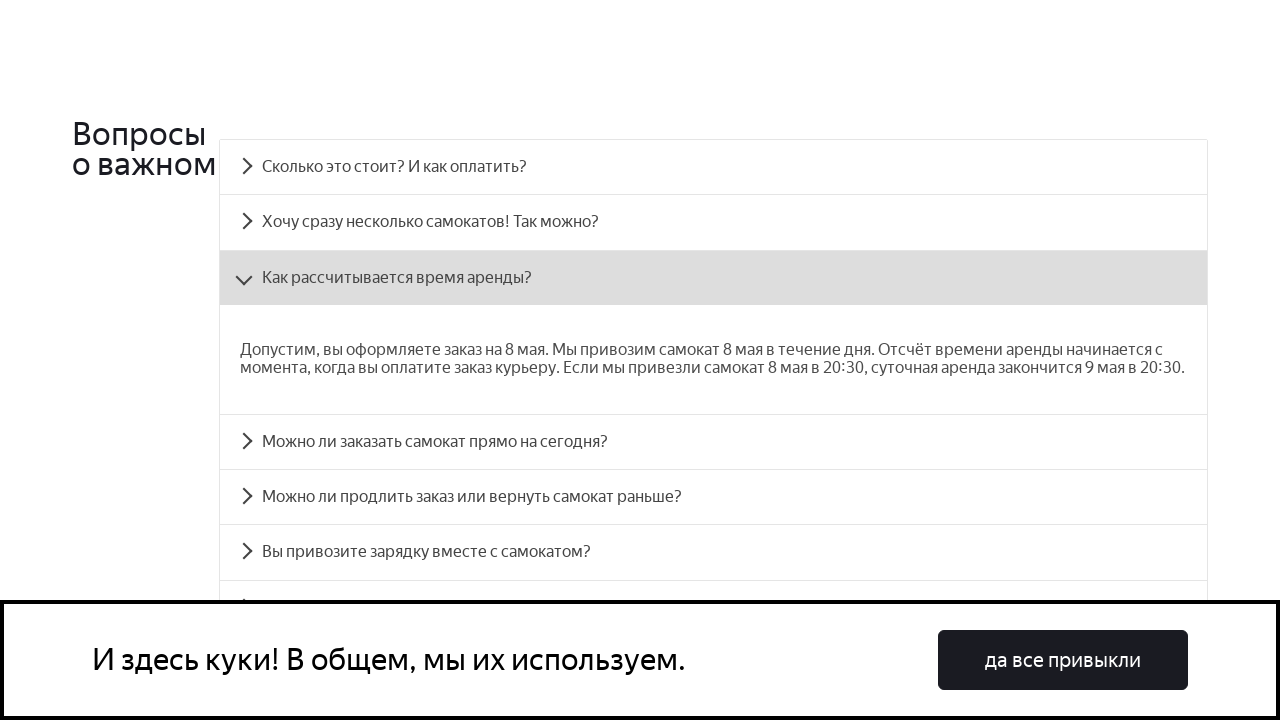

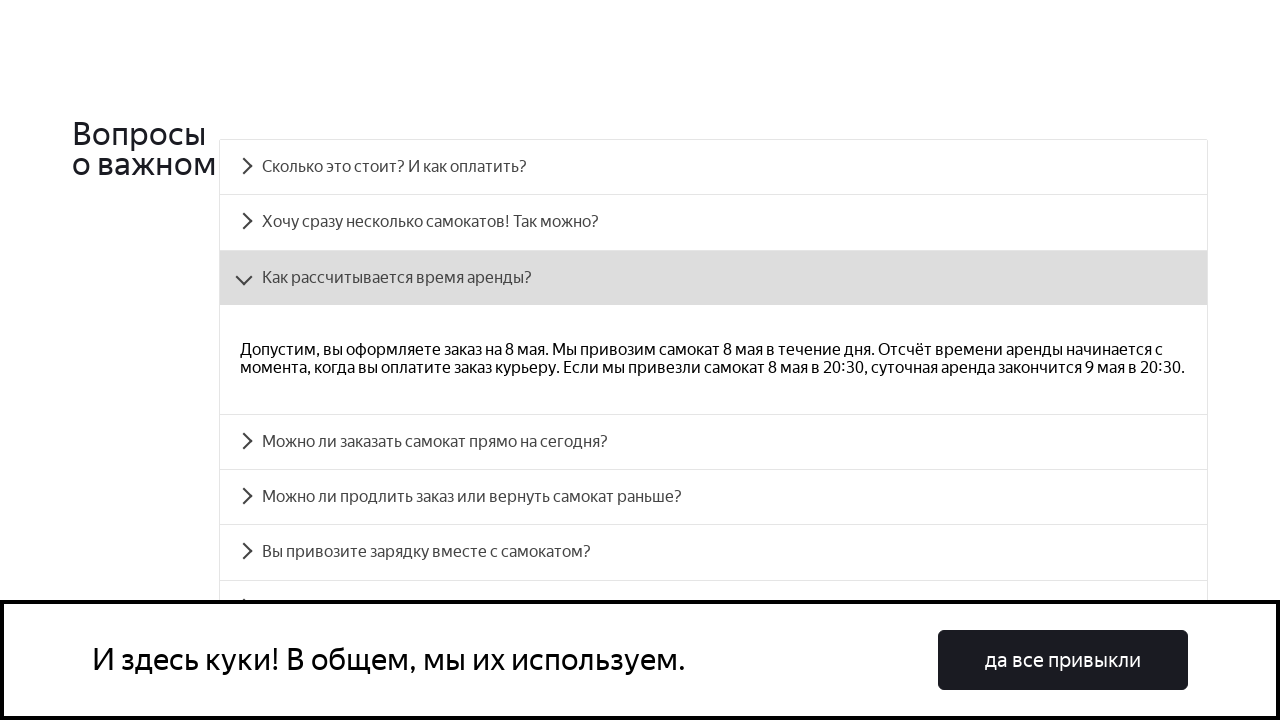